Tests dropdown selection by selecting values from old style select menu and multi-select cars dropdown

Starting URL: https://demoqa.com/select-menu

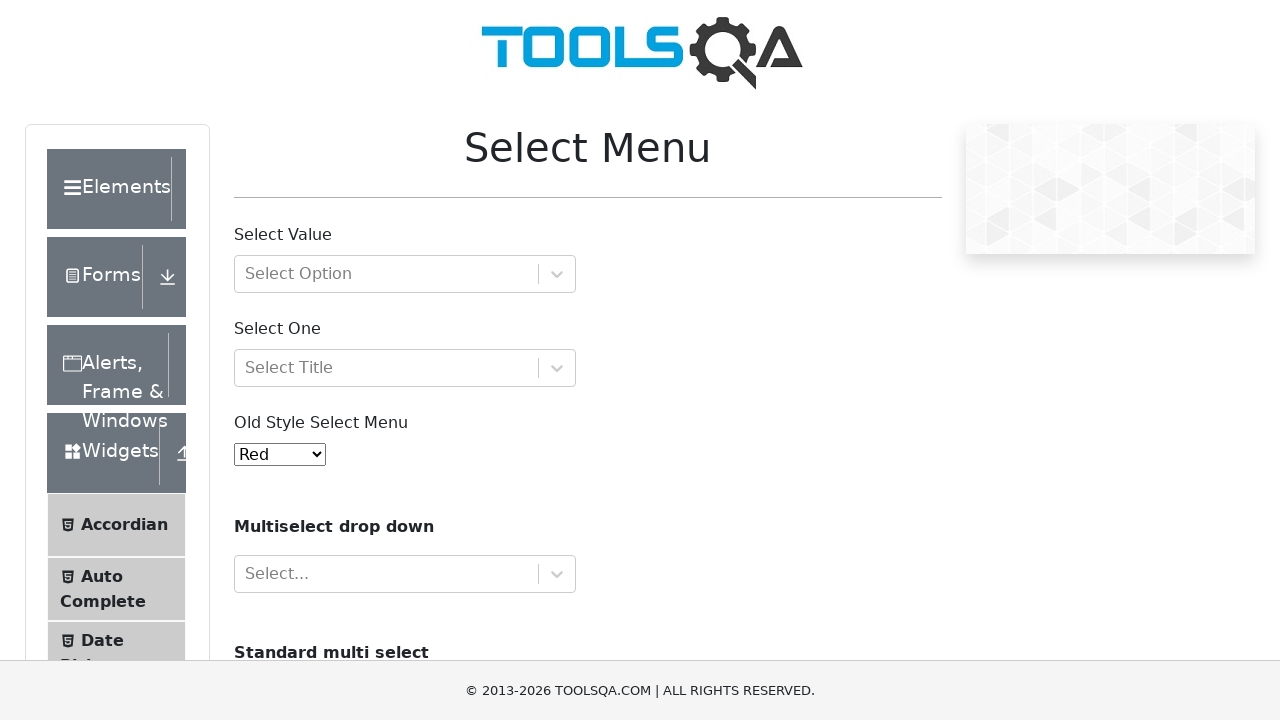

Selected value '1' from old style select menu on #oldSelectMenu
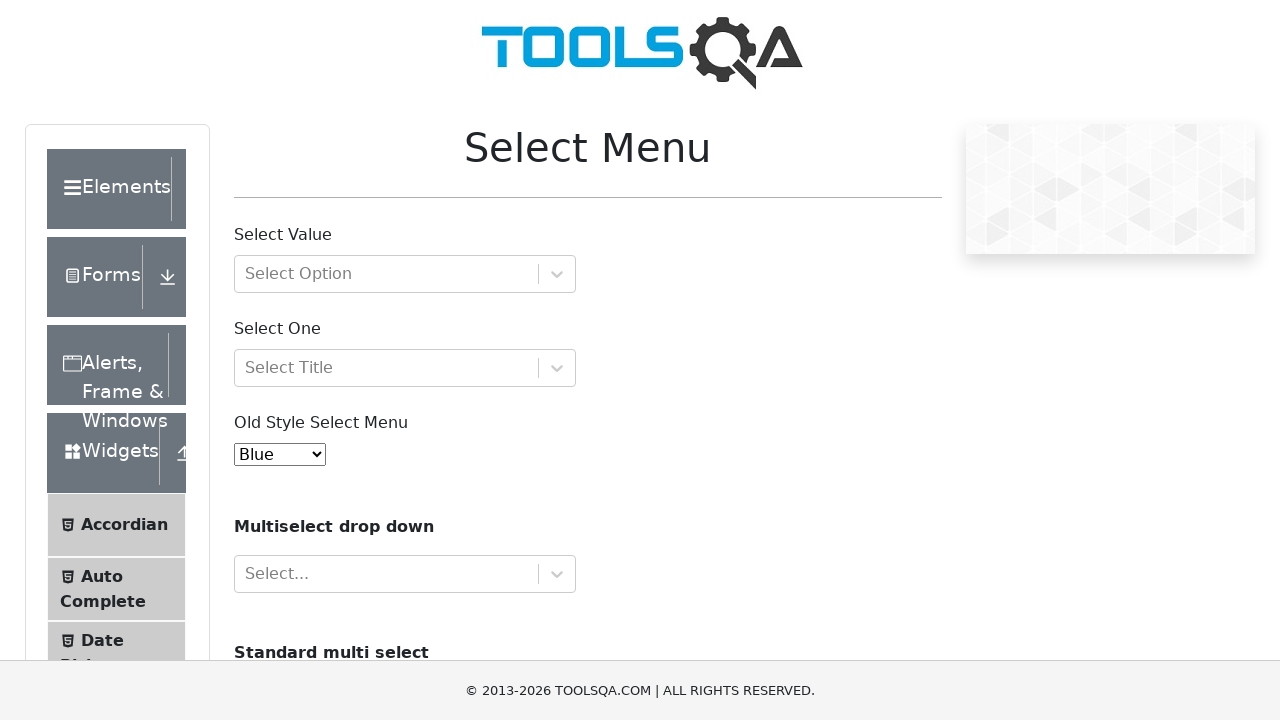

Selected multiple values 'volvo' and 'audi' from cars dropdown on #cars
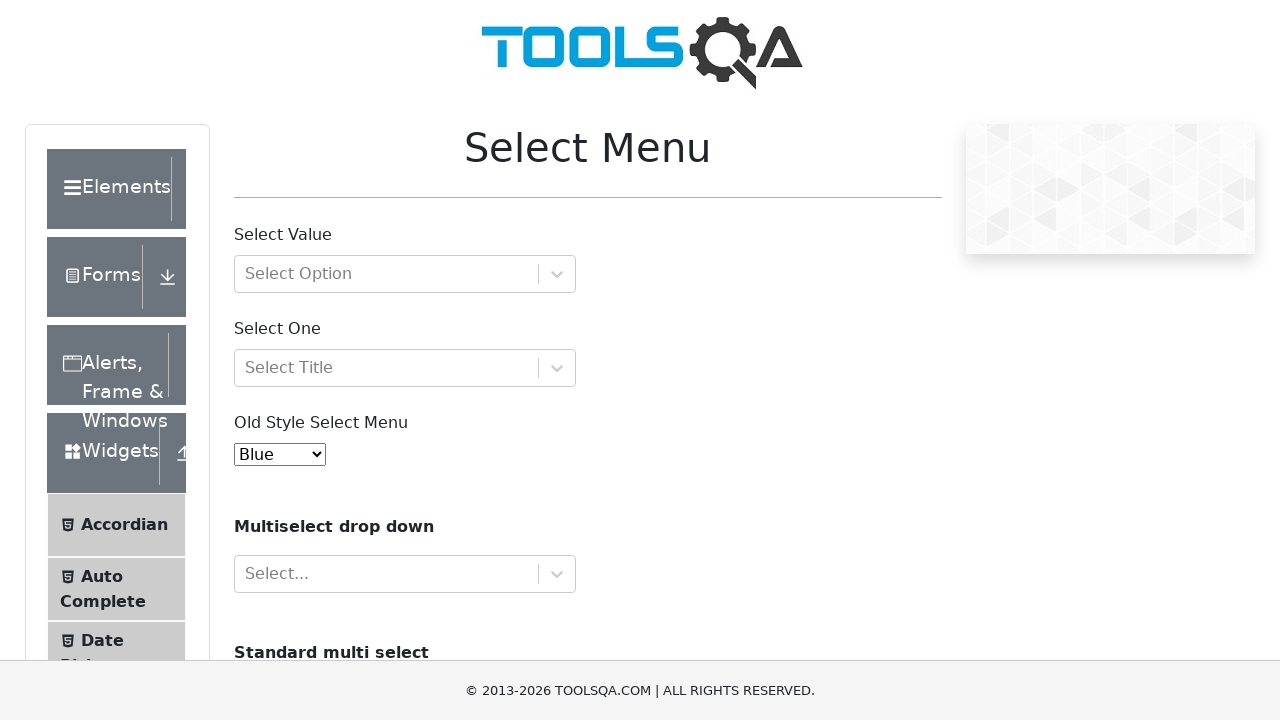

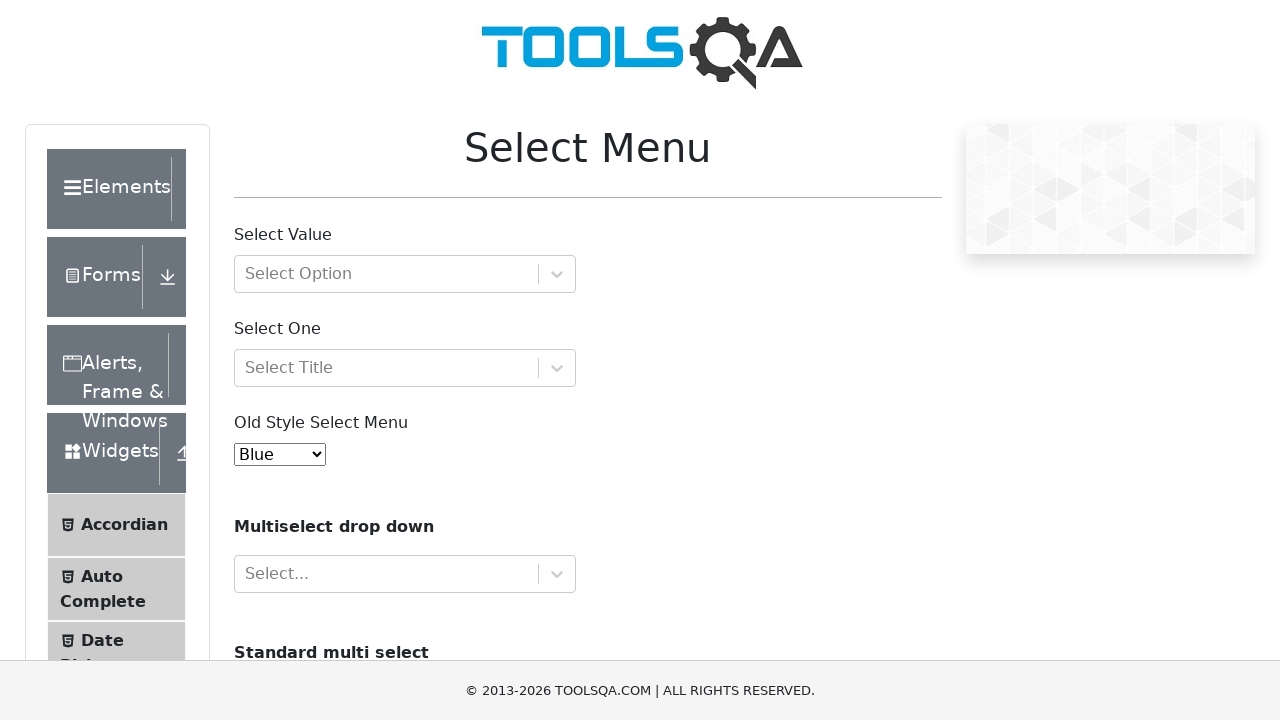